Tests drag and drop functionality by dragging an element and dropping it onto a target element on the jQuery UI droppable demo page

Starting URL: https://jqueryui.com/droppable/

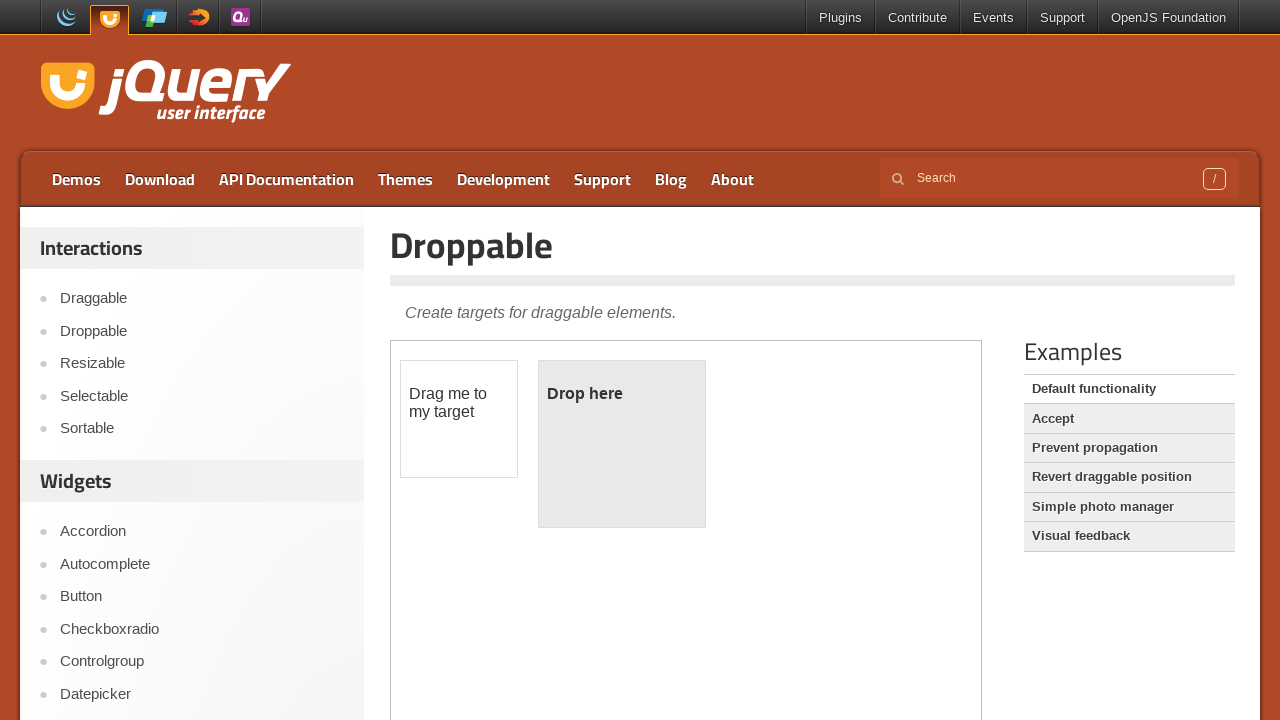

Navigated to jQuery UI droppable demo page
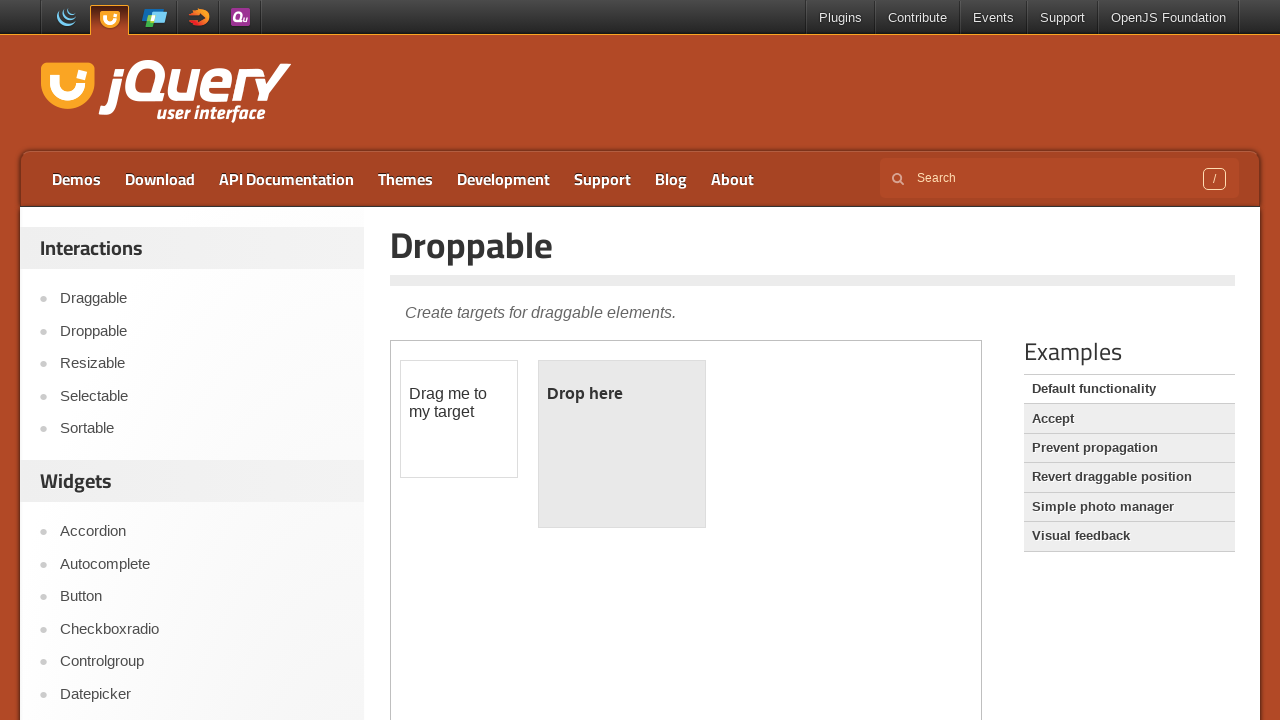

Located demo iframe
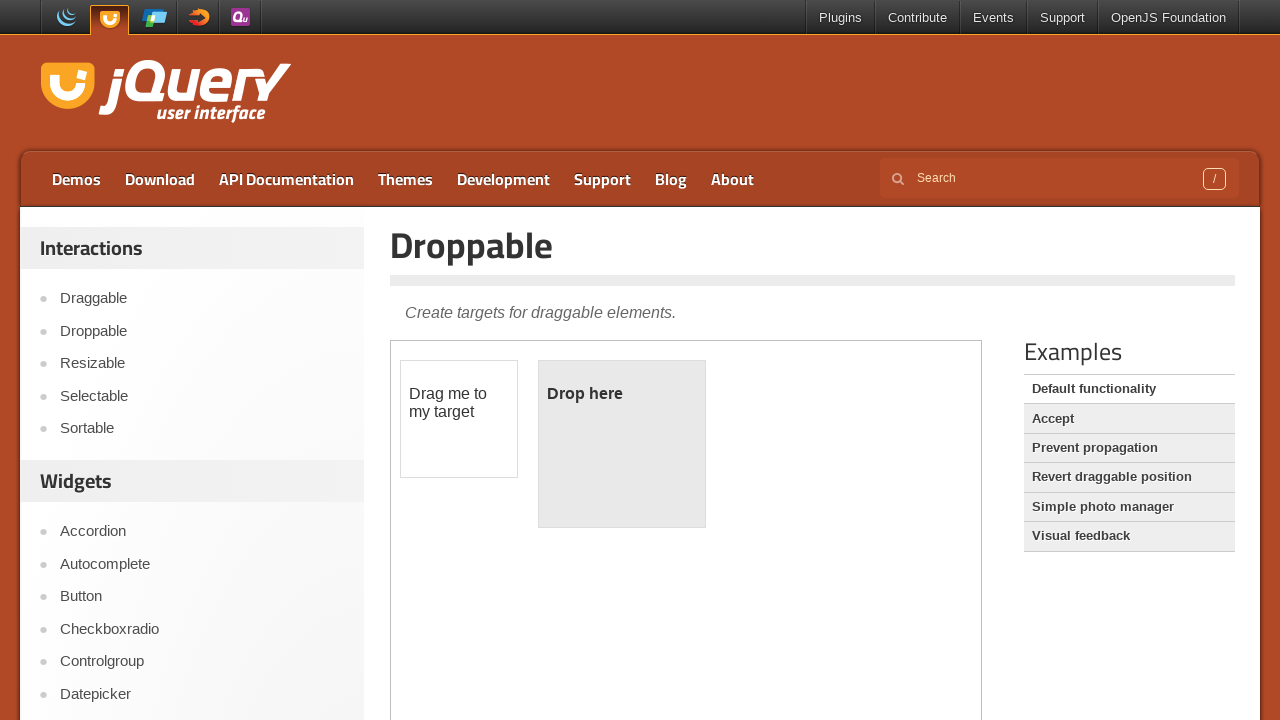

Located draggable element
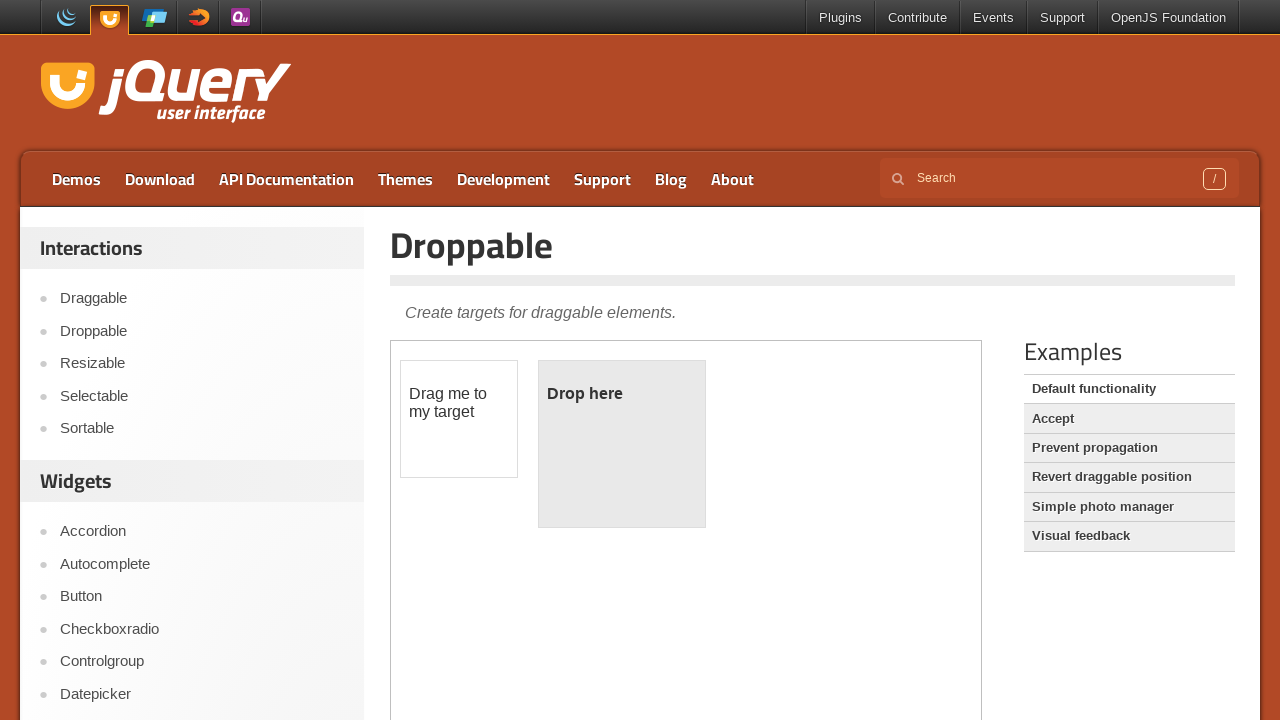

Located droppable target element
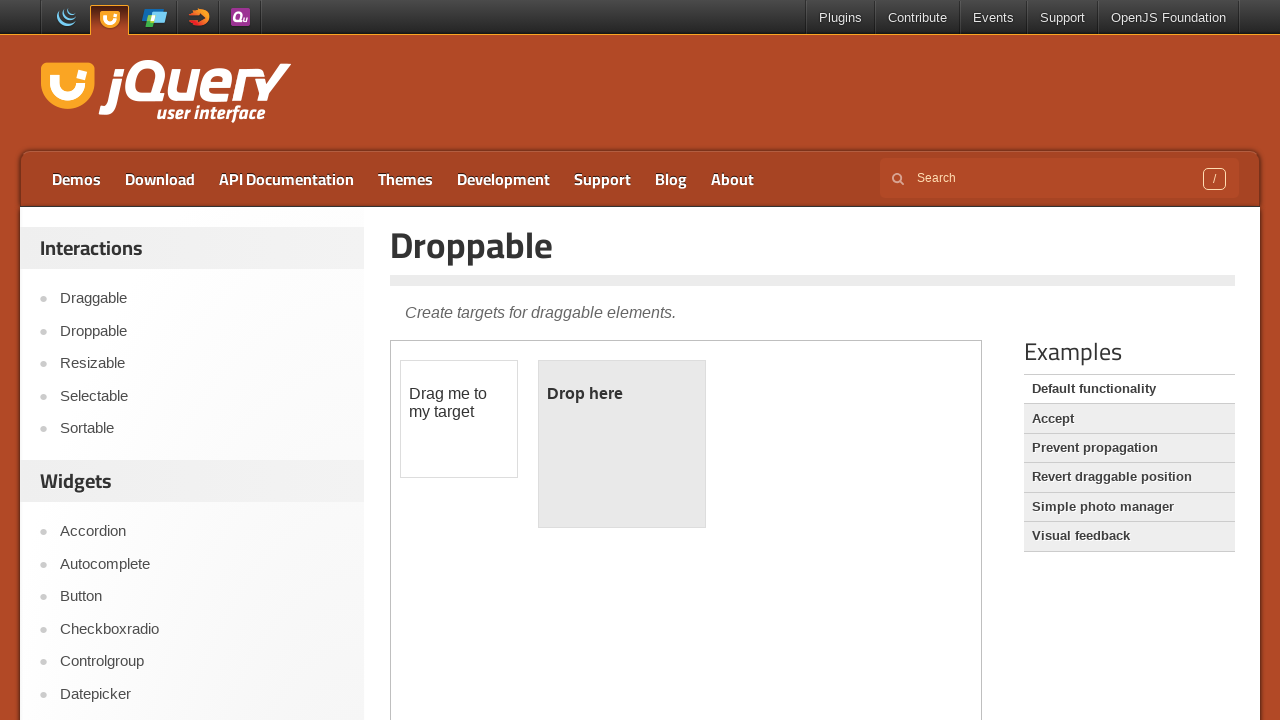

Dragged draggable element onto droppable target at (622, 444)
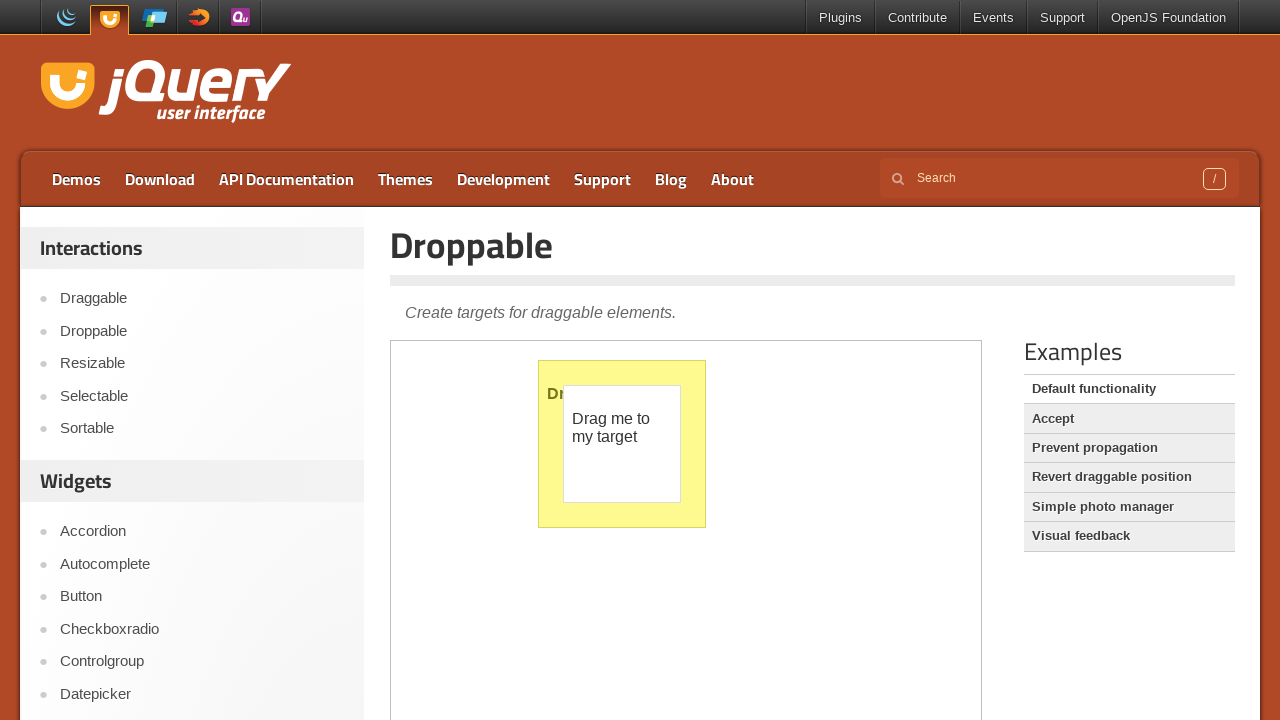

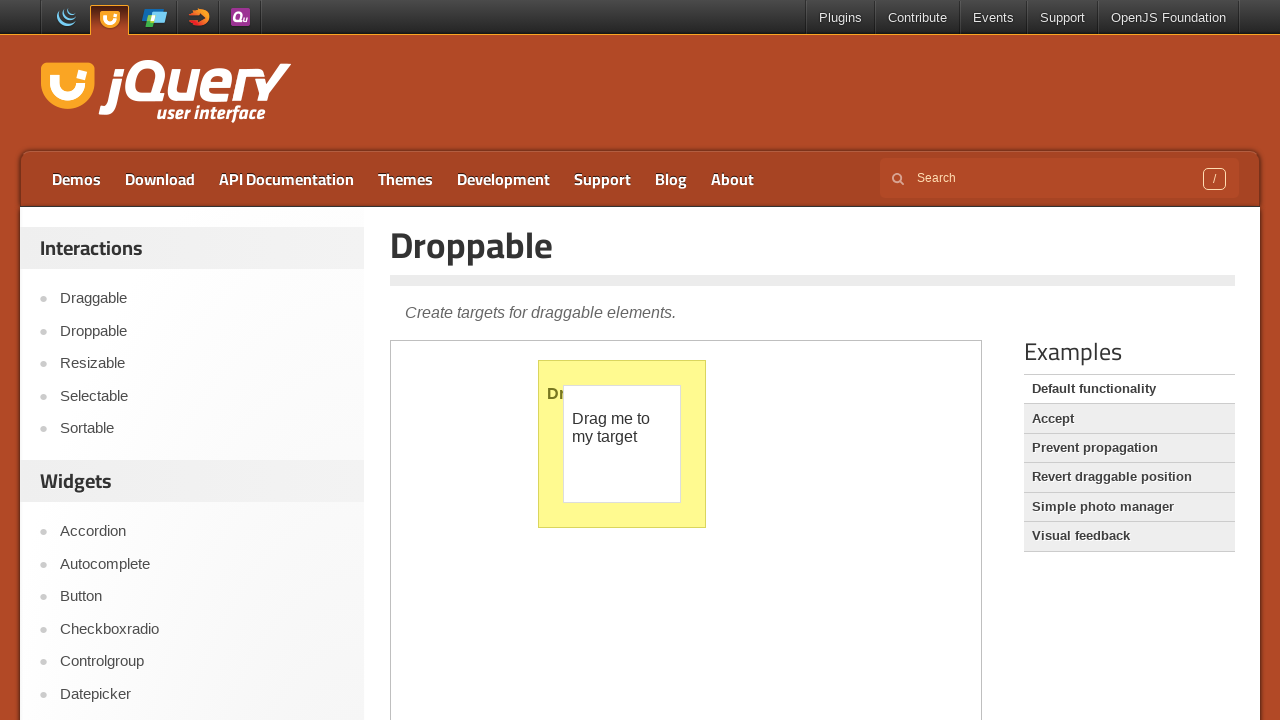